Clicks on the A/B Test link and verifies the page heading text

Starting URL: http://the-internet.herokuapp.com/

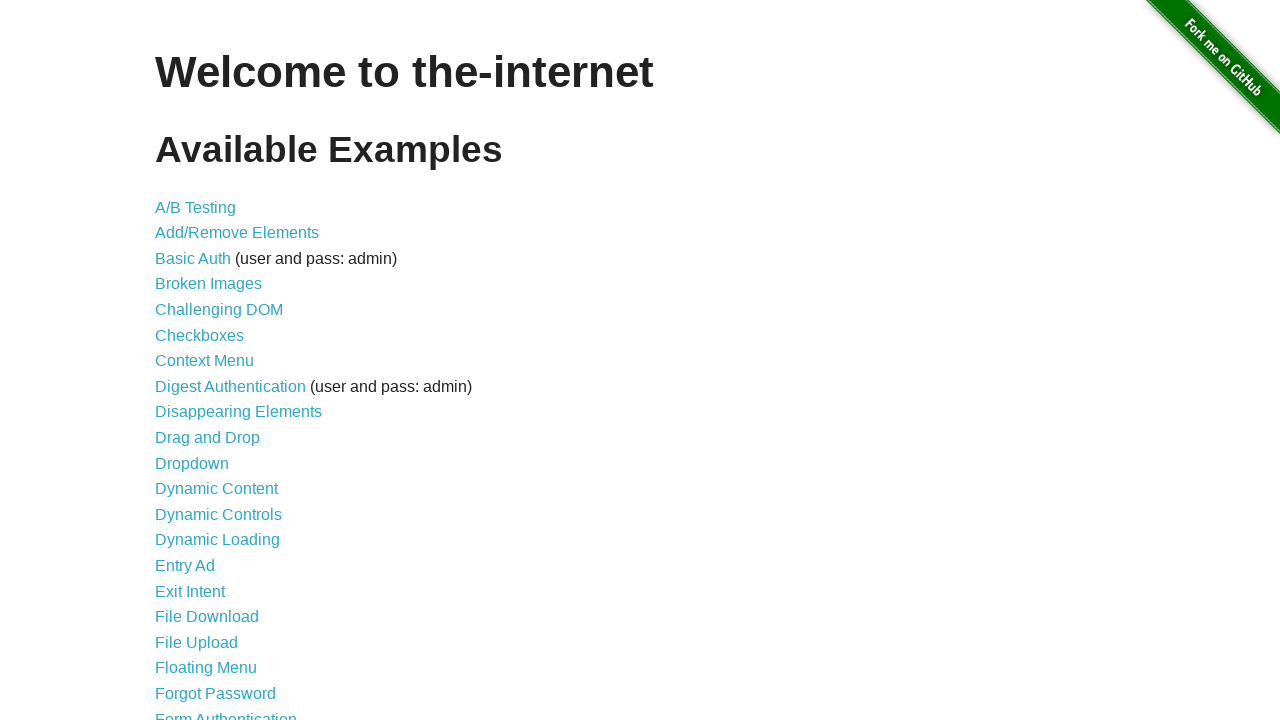

Navigated to the-internet.herokuapp.com homepage
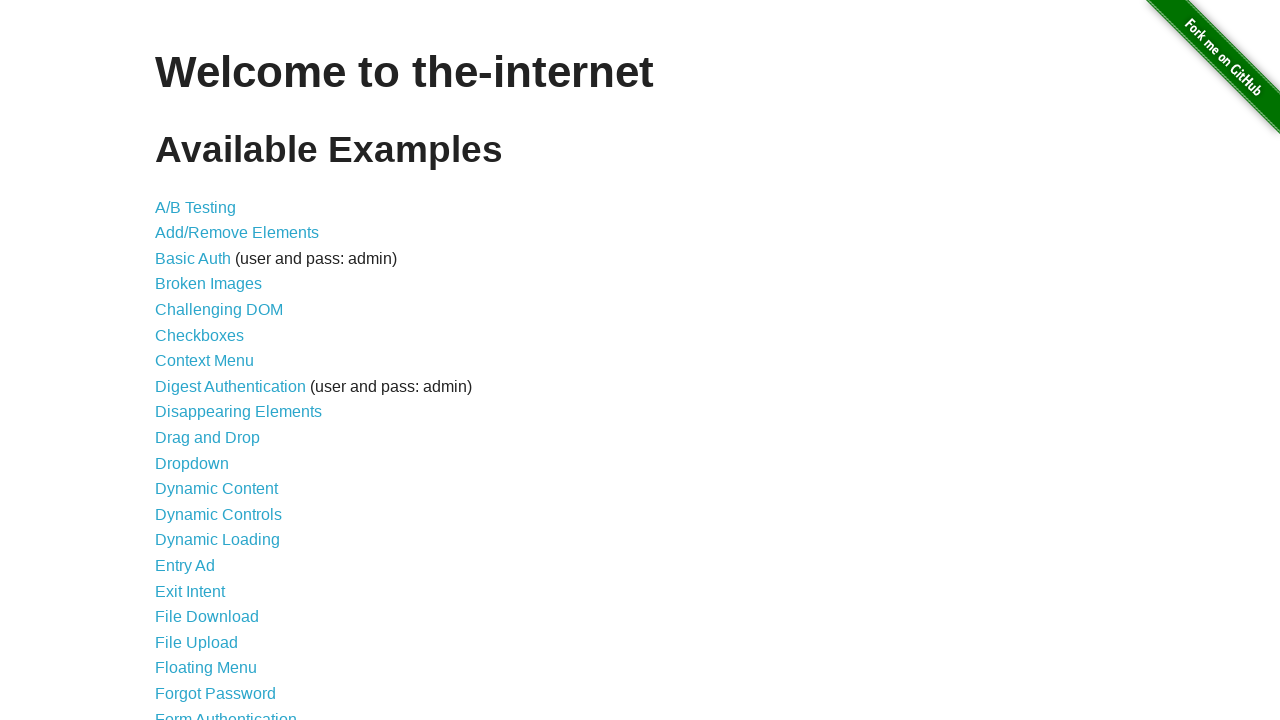

Clicked on the A/B Test link at (196, 207) on a[href='/abtest']
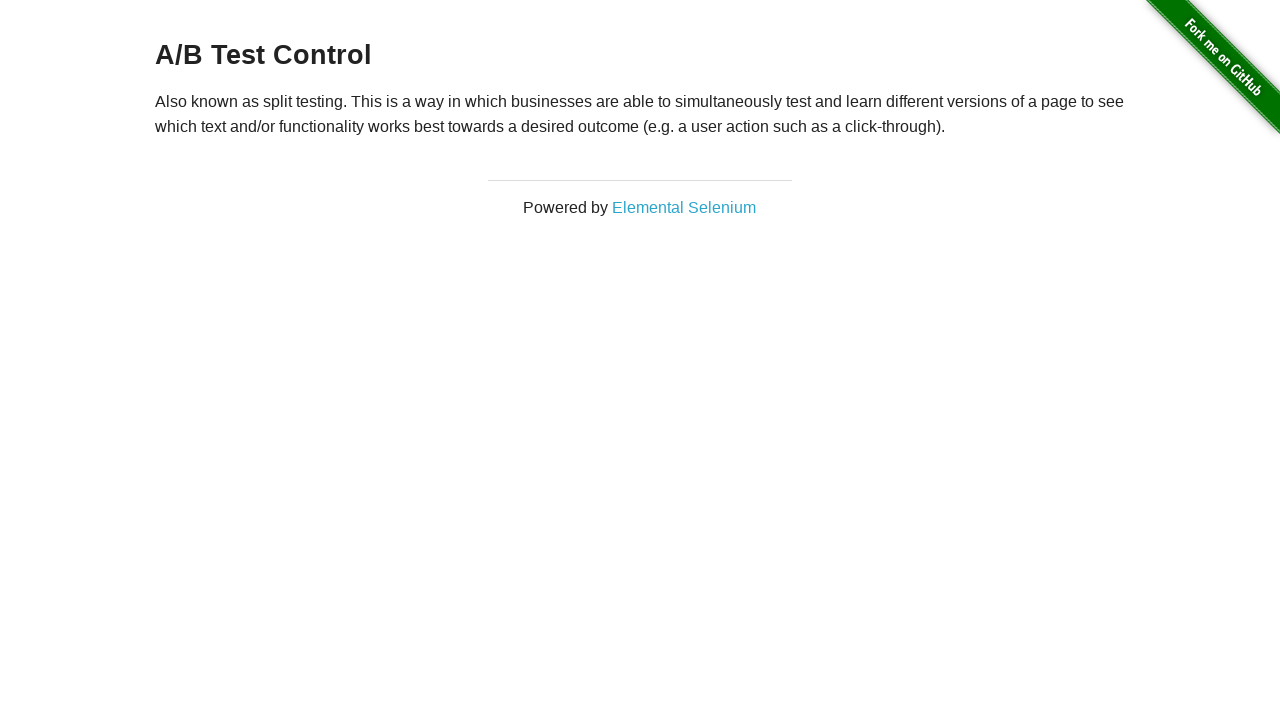

Located the page heading element
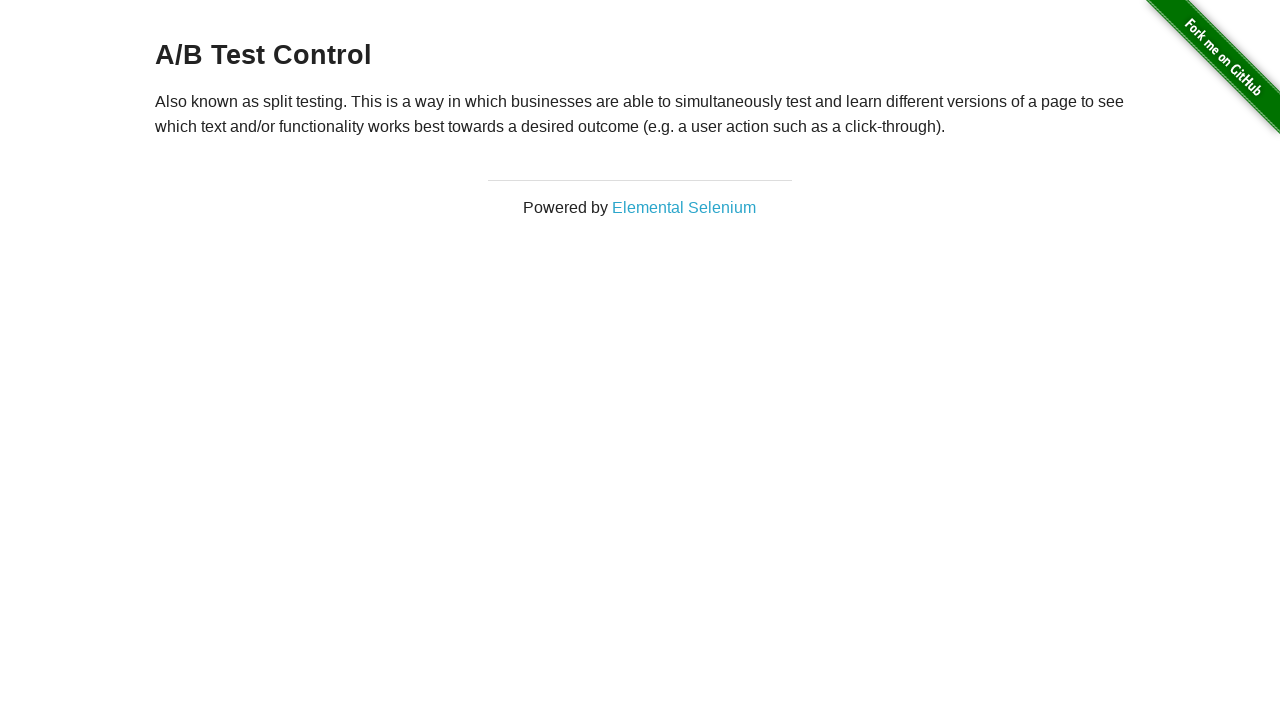

Verified heading text is 'A/B Test Control'
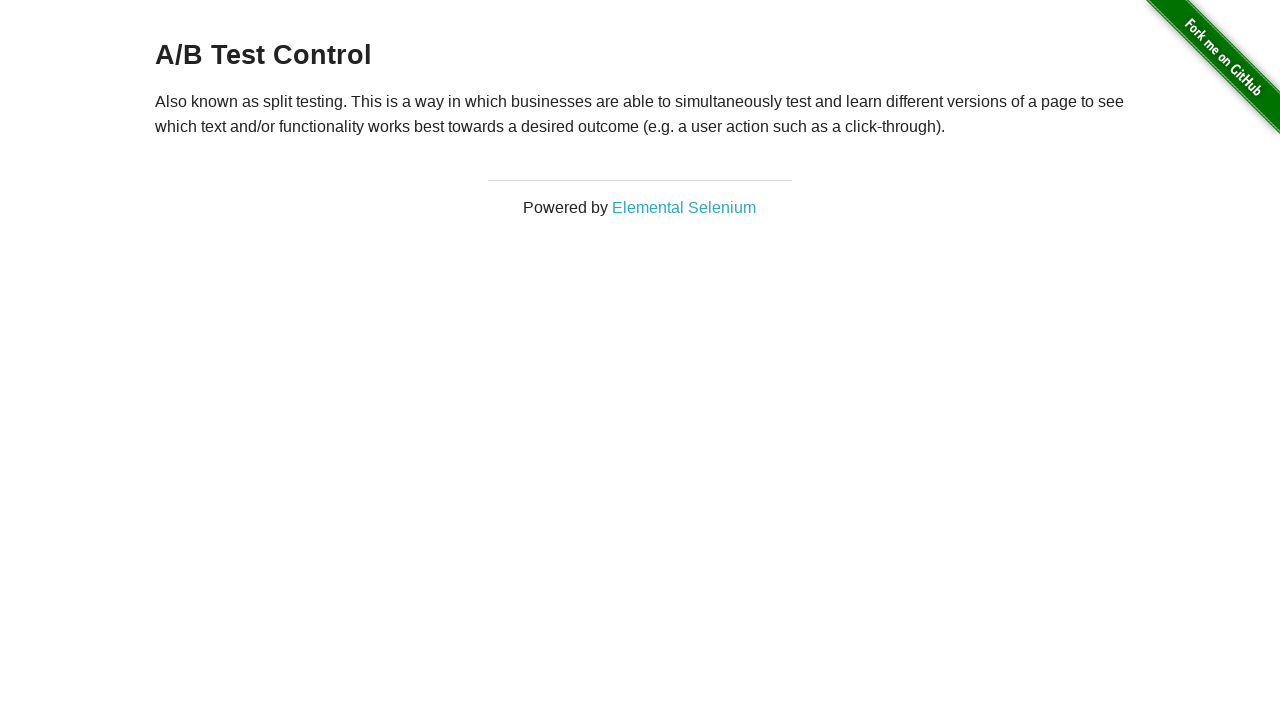

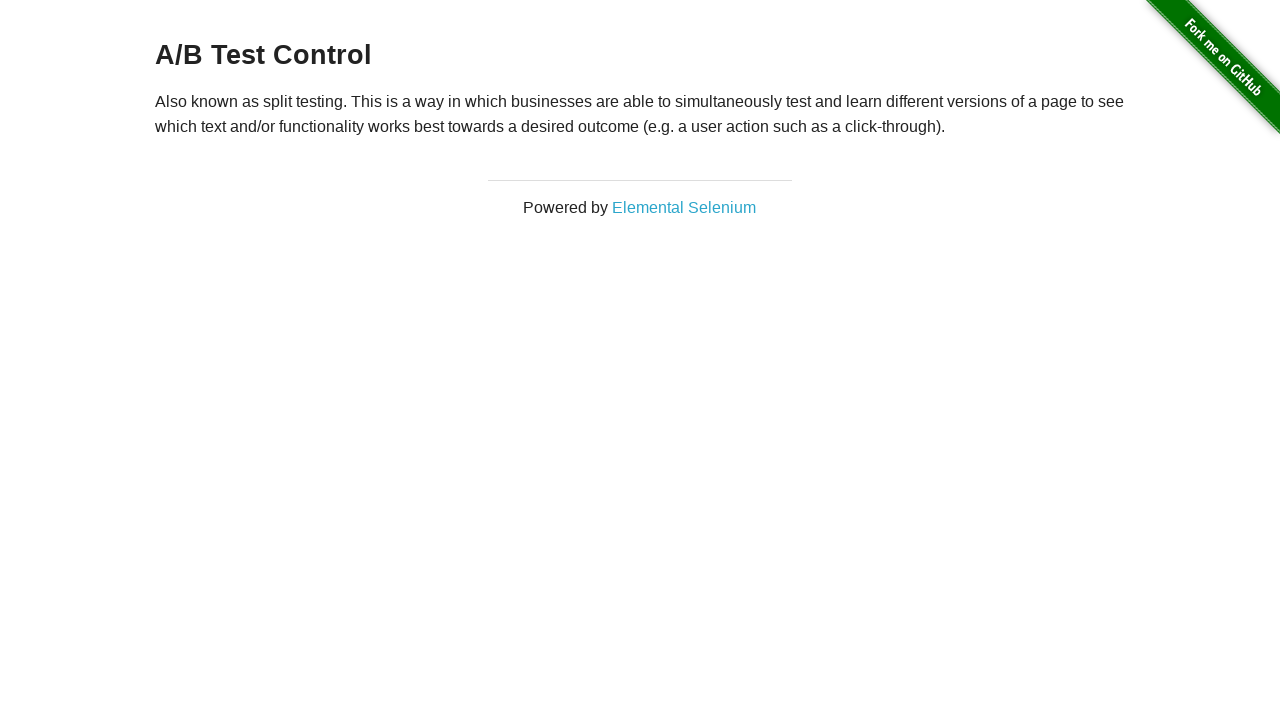